Tests a practice form by filling in name, email, password fields, selecting gender from dropdown, checking a checkbox, selecting a radio button, submitting the form, and verifying the success message.

Starting URL: https://rahulshettyacademy.com/angularpractice/

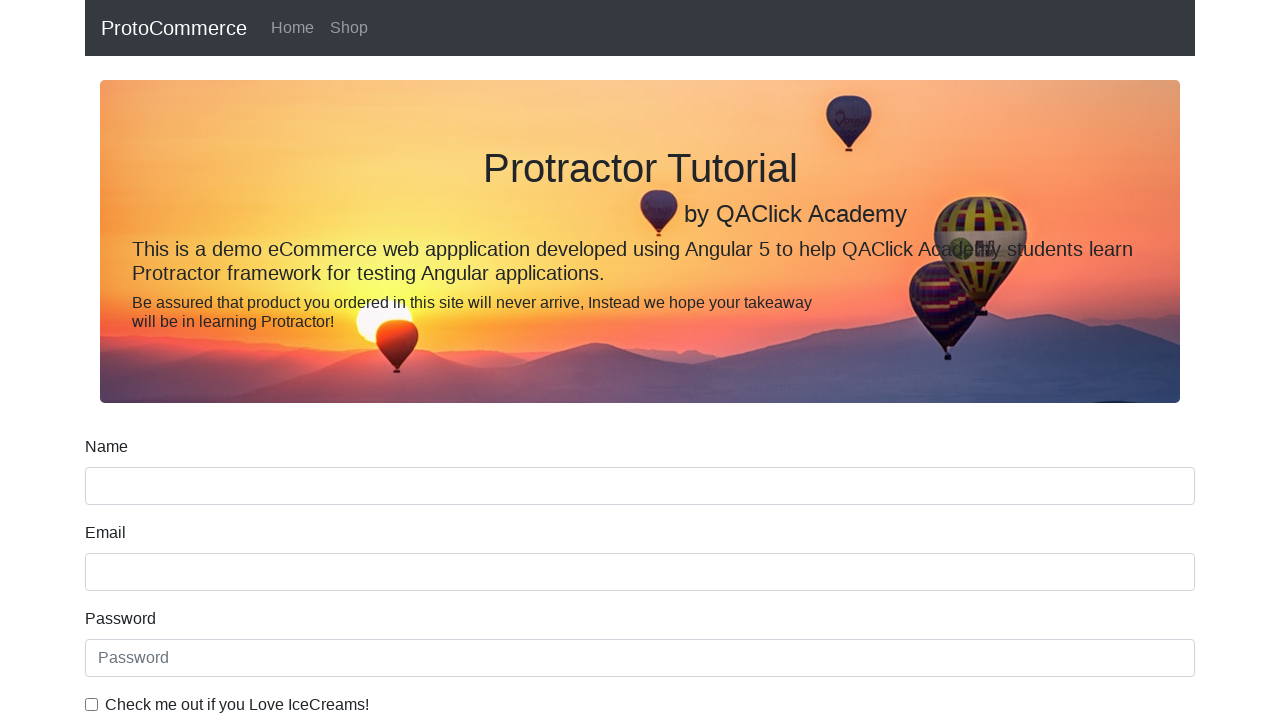

Filled name field with 'thejas' on //form-comp/div/form/div[1]/input[@name='name']
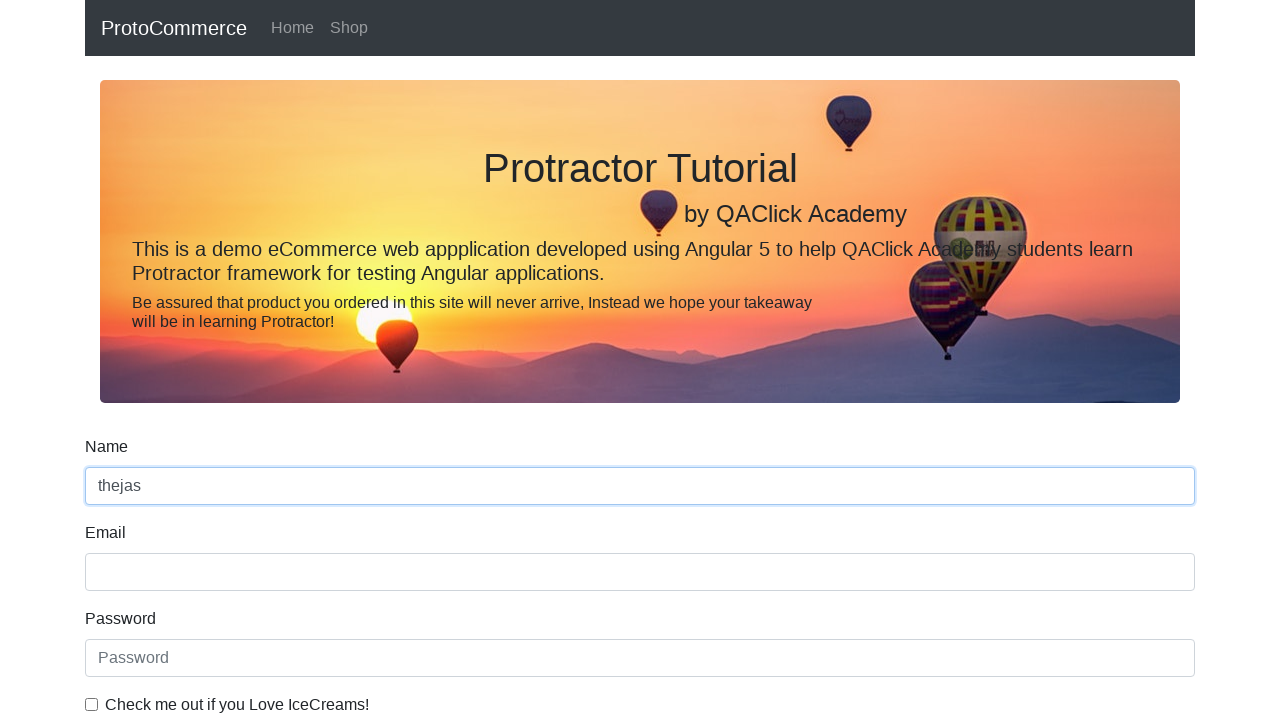

Filled email field with 'smitharao90@gmail.com' on input[name='email']
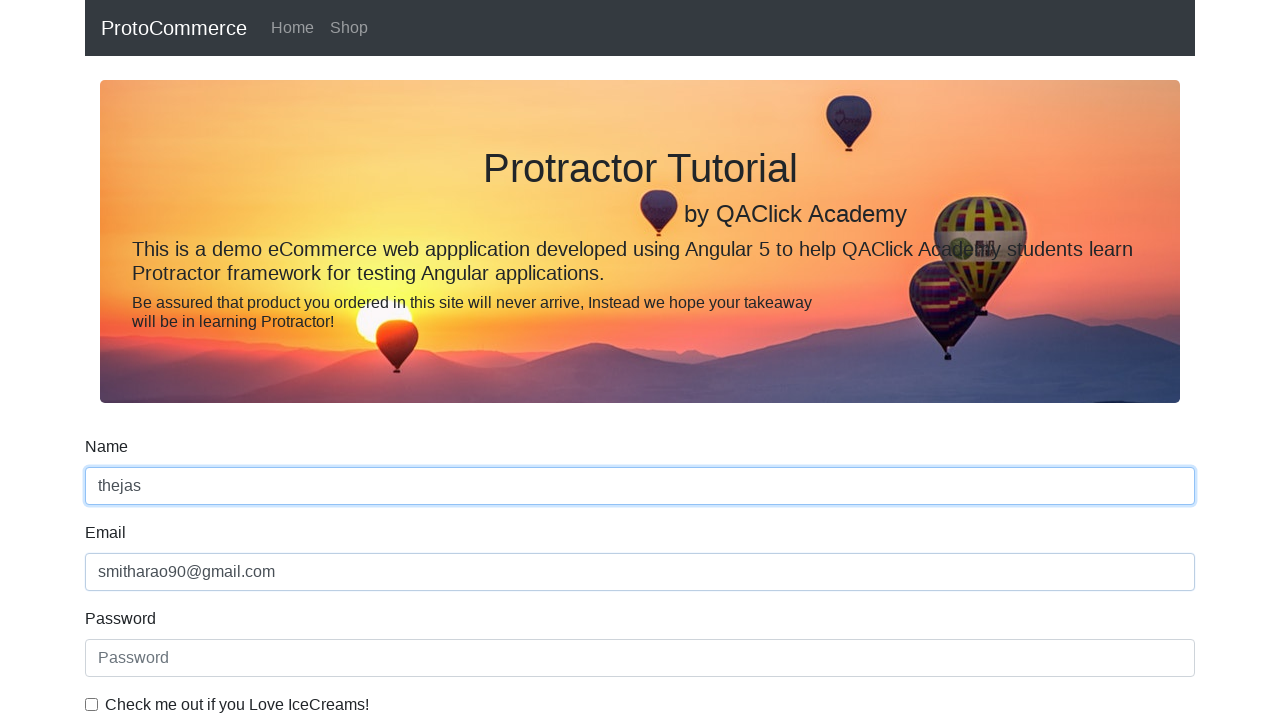

Filled password field with 'smitha' on #exampleInputPassword1
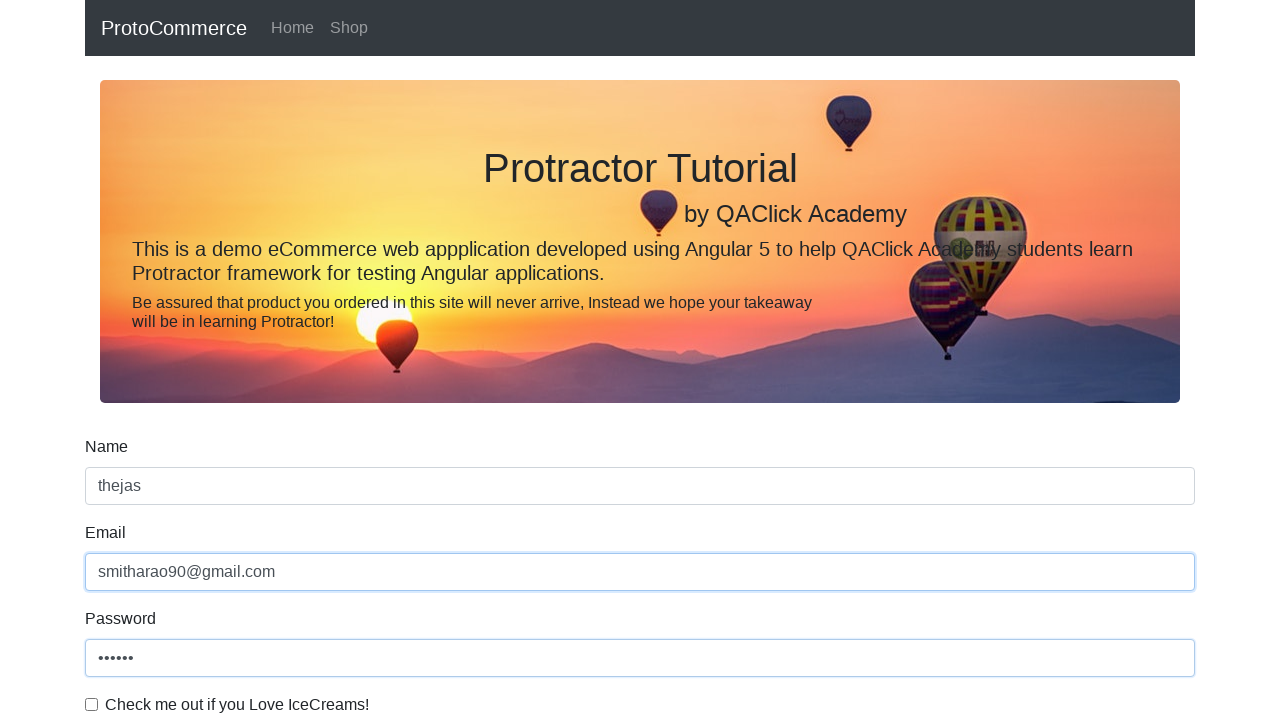

Selected 'Female' from gender dropdown on #exampleFormControlSelect1
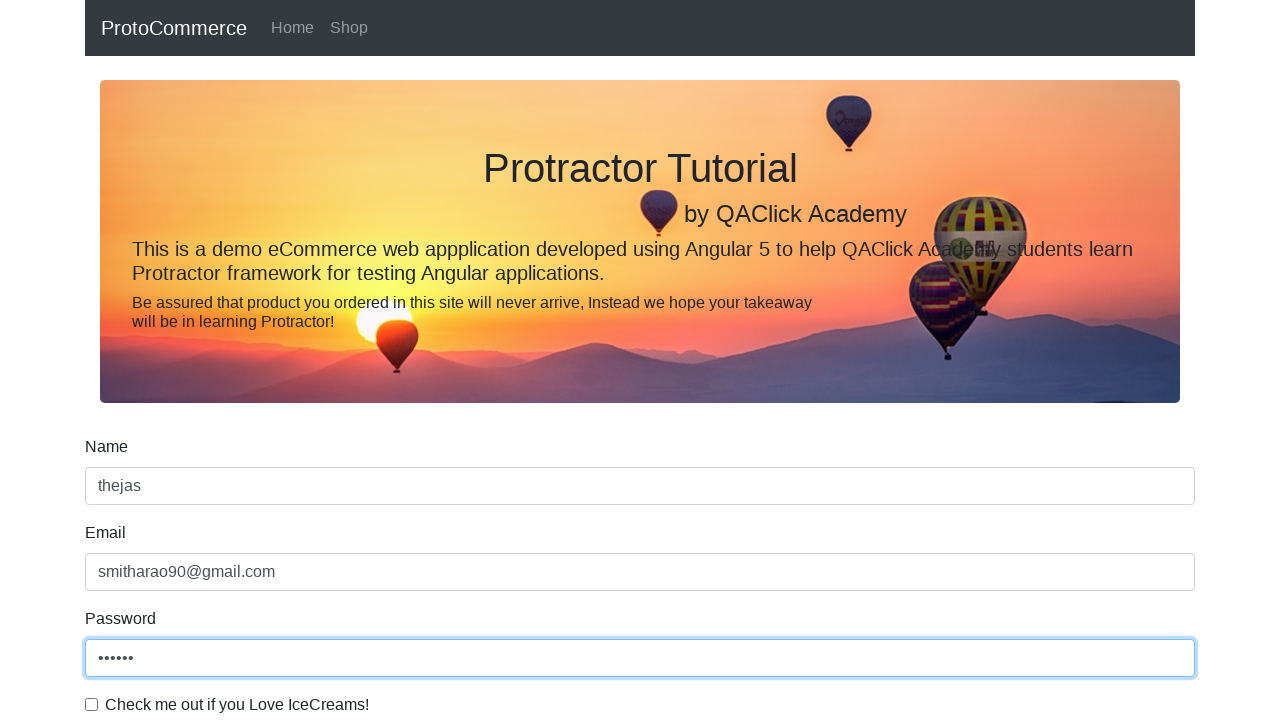

Checked the checkbox at (92, 704) on #exampleCheck1
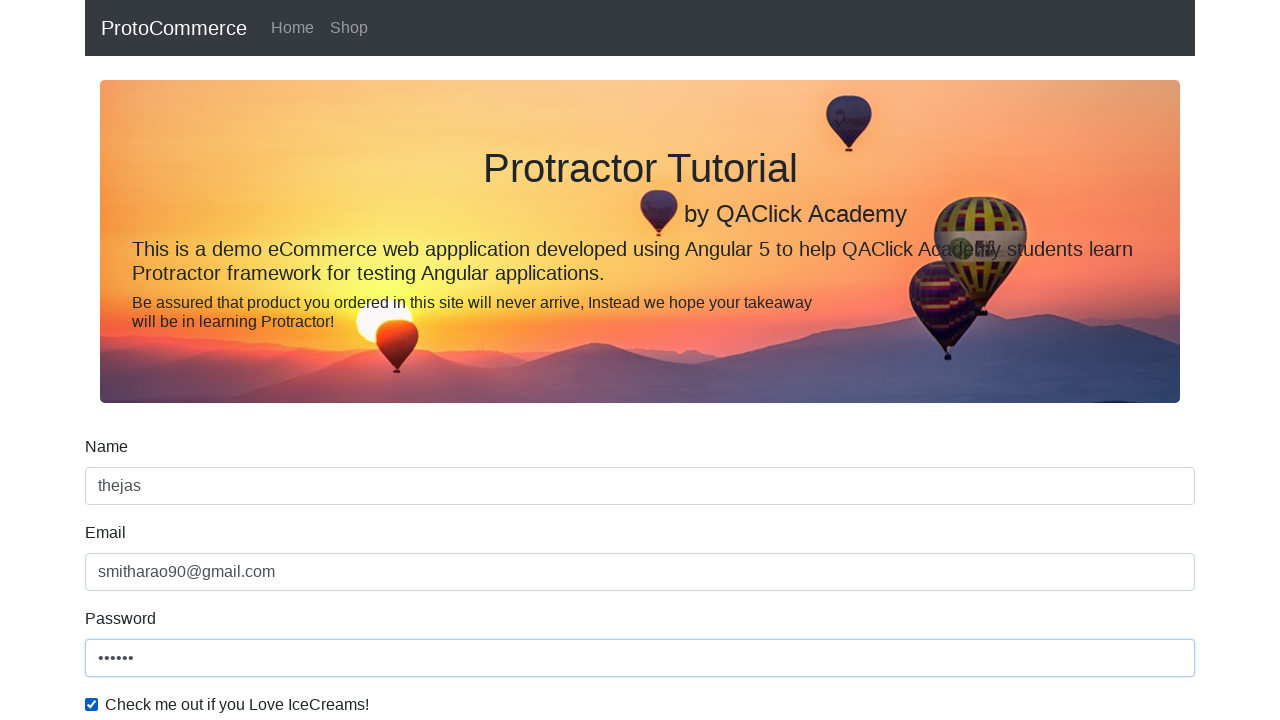

Selected radio button option at (326, 360) on #inlineRadio2
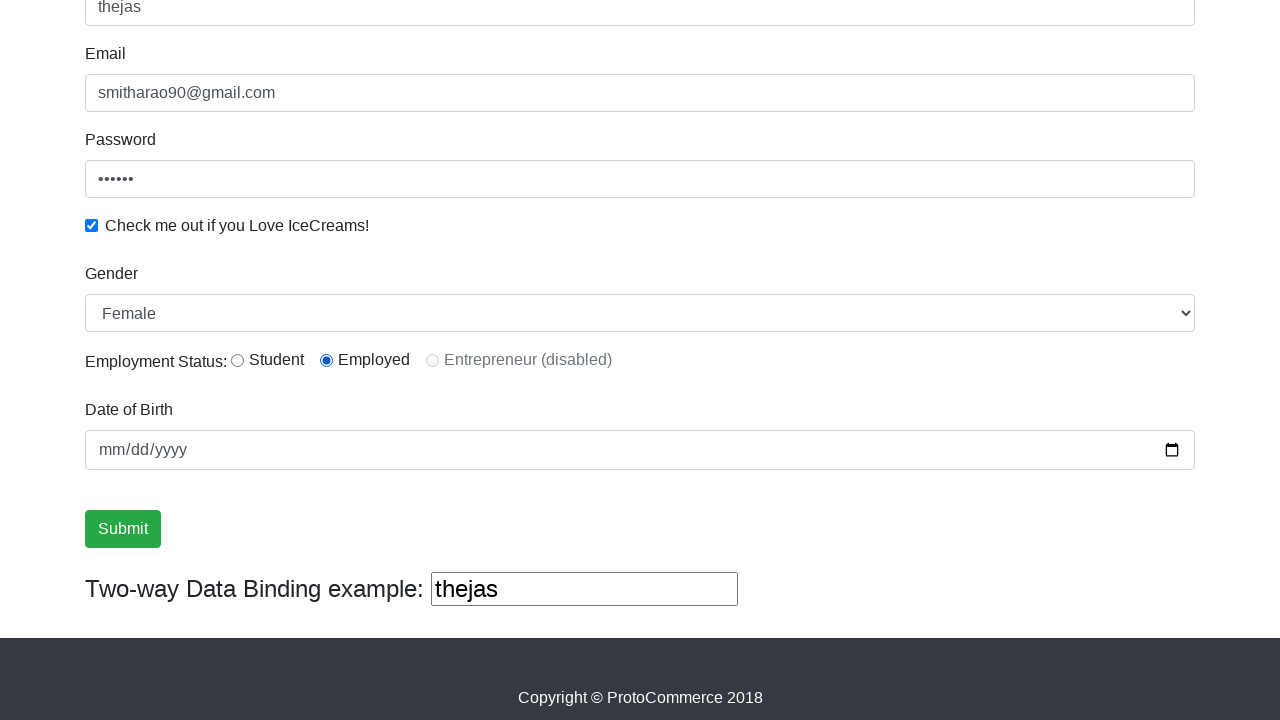

Clicked submit button to submit form at (123, 529) on input[type='submit']
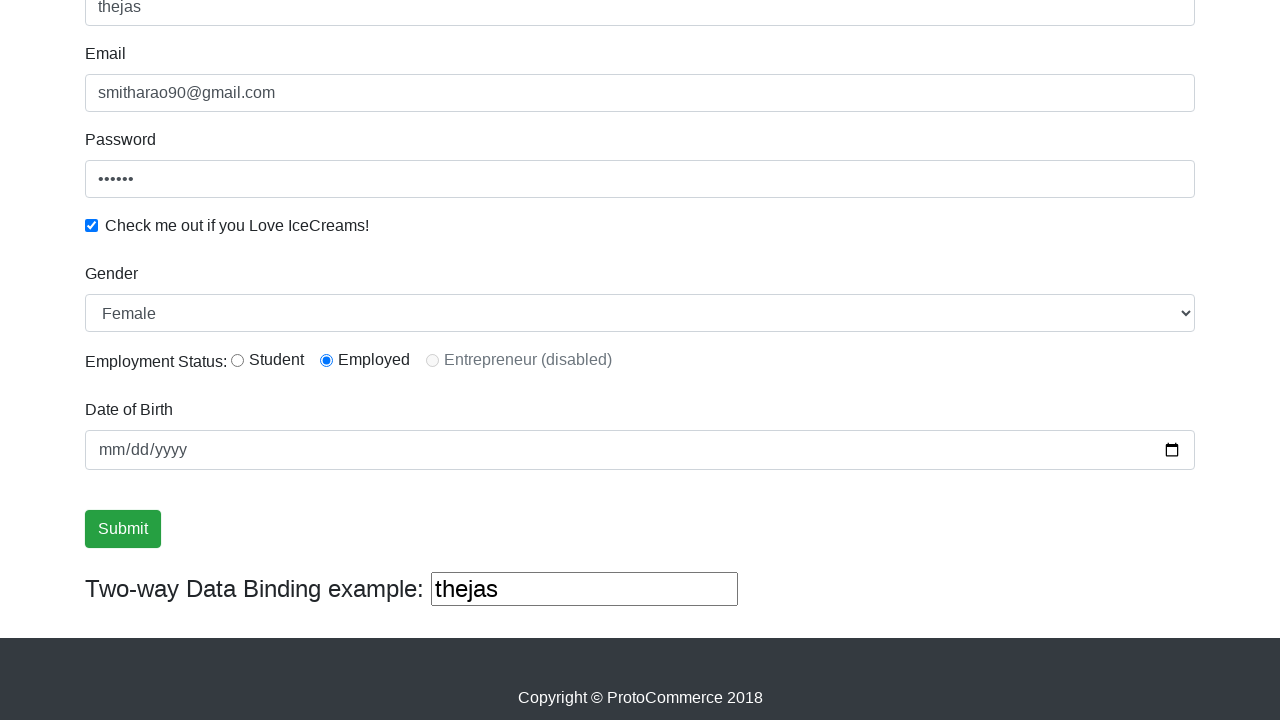

Success message appeared after form submission
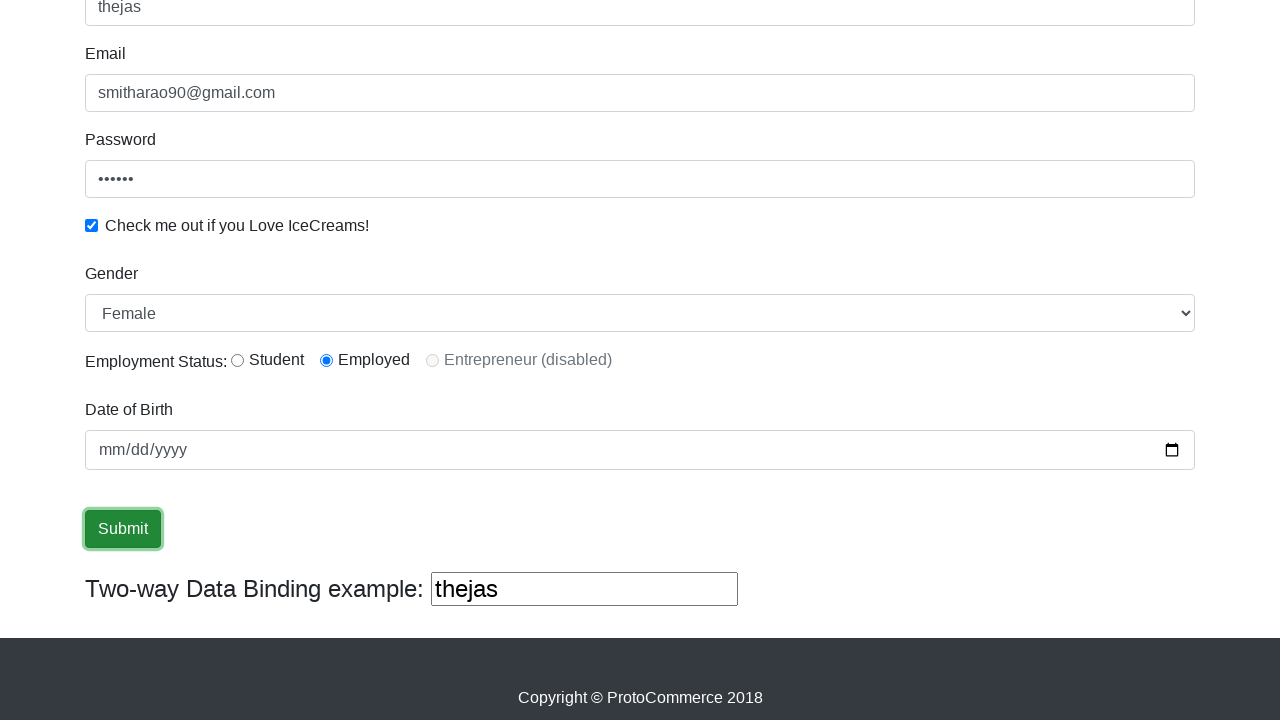

Retrieved success message text content
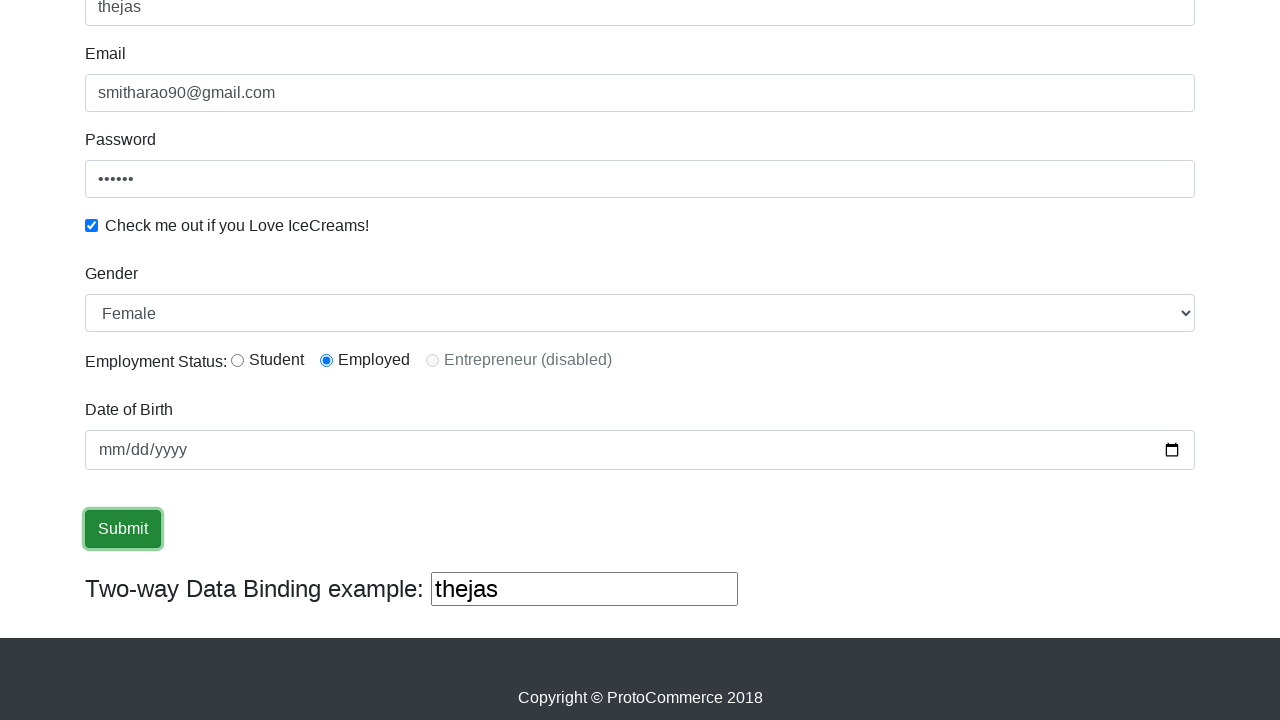

Verified 'Success' text is present in success message
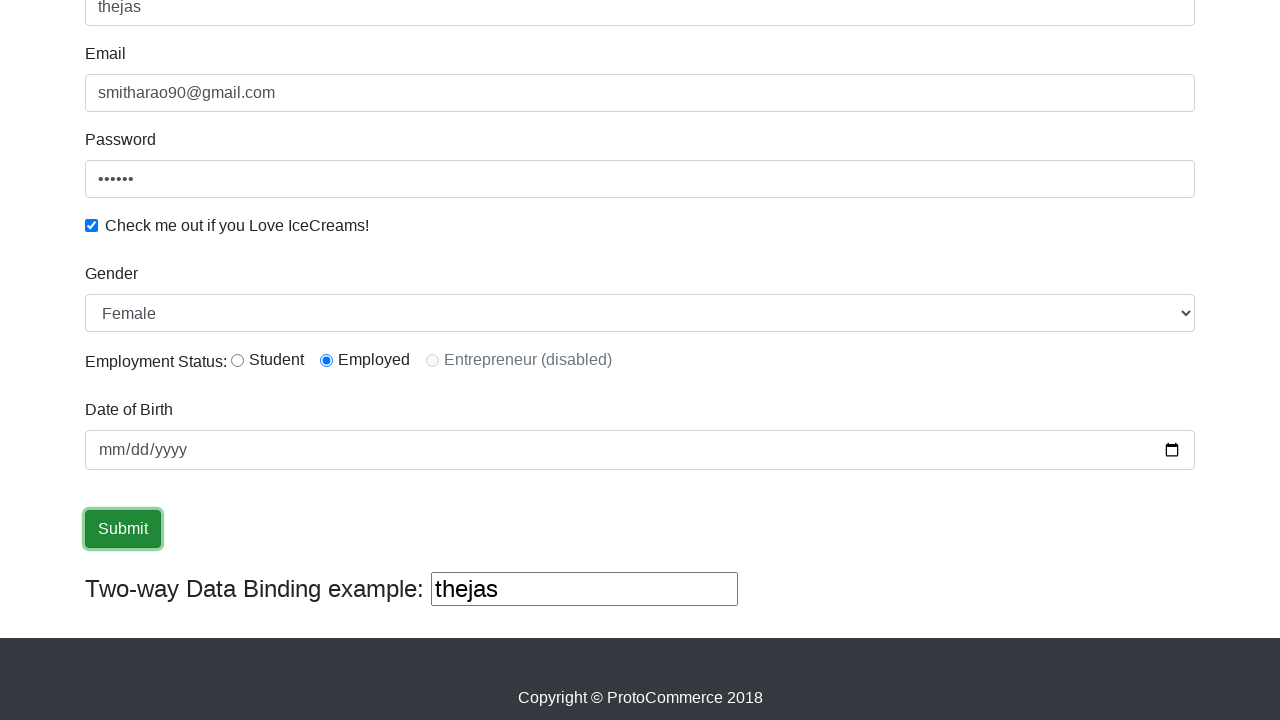

Filled second name field with 'Helloo' on //form-comp/div/h4/input[@name='name']
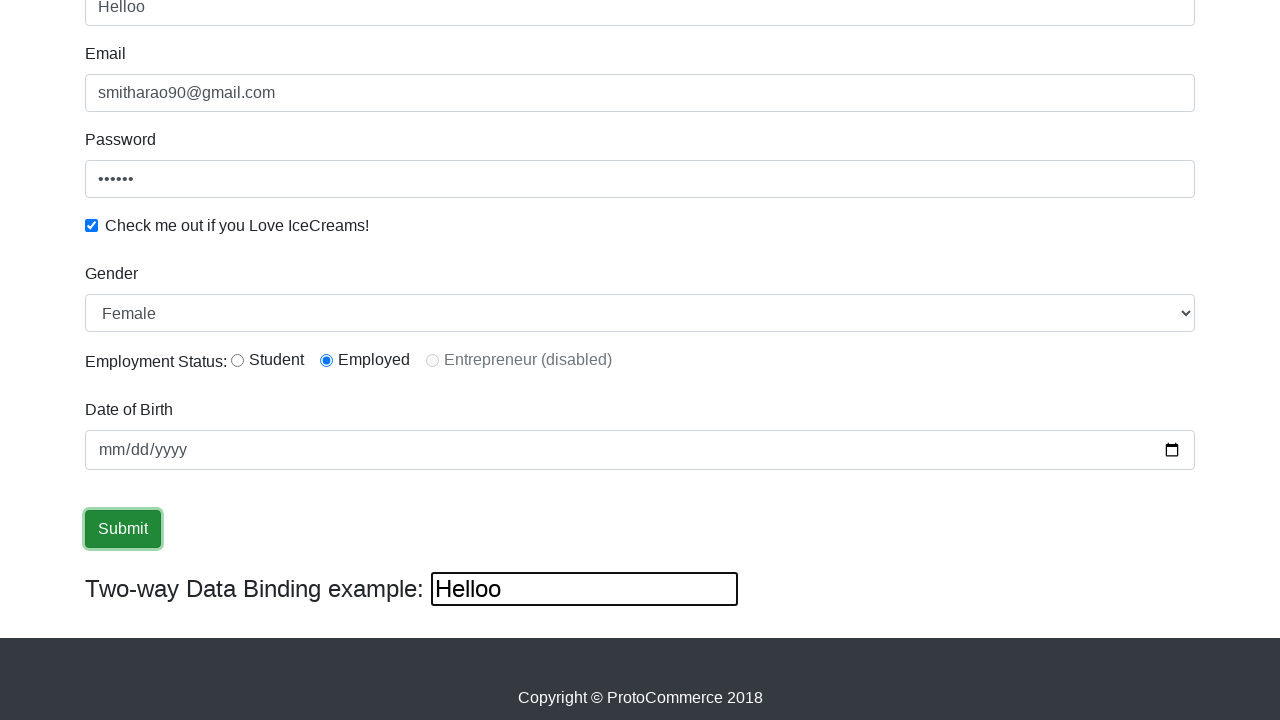

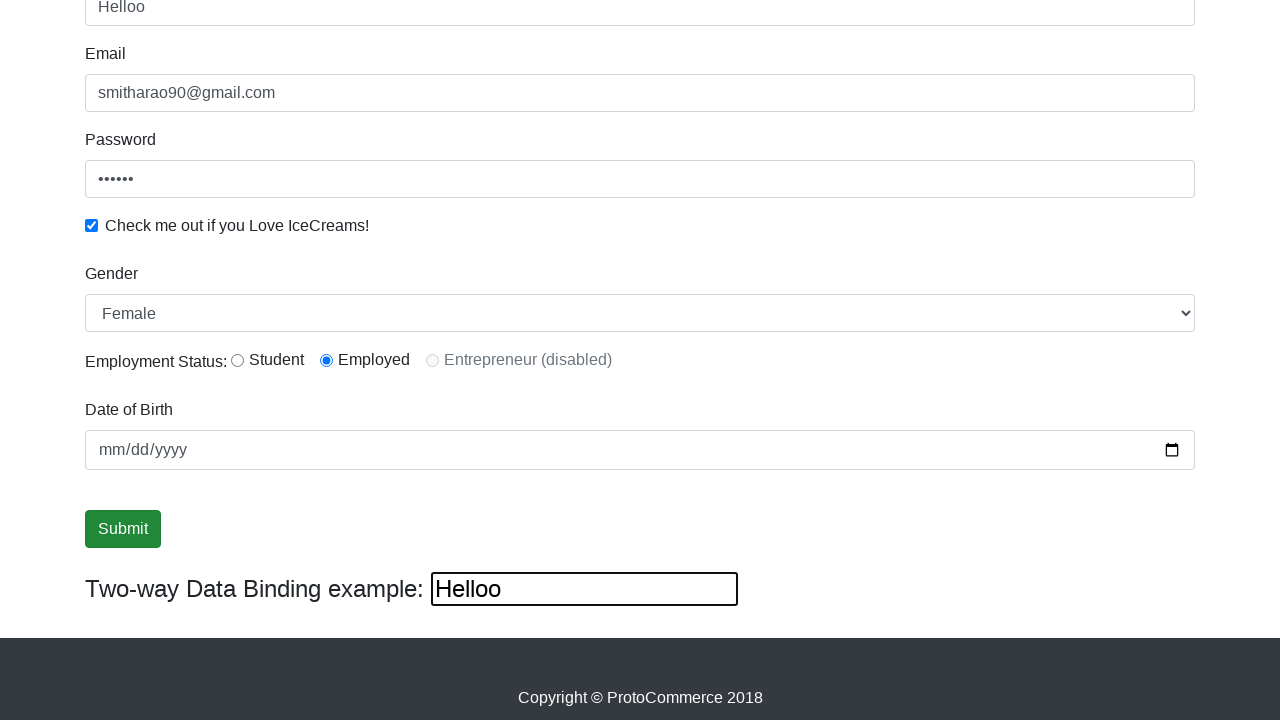